Tests web navigation functionality by extracting page information, identifying navigation links, clicking on the Form Interaction link, navigating to the forms page, and returning to verify navigation works correctly.

Starting URL: https://mcp-eval-website.vercel.app/navigation

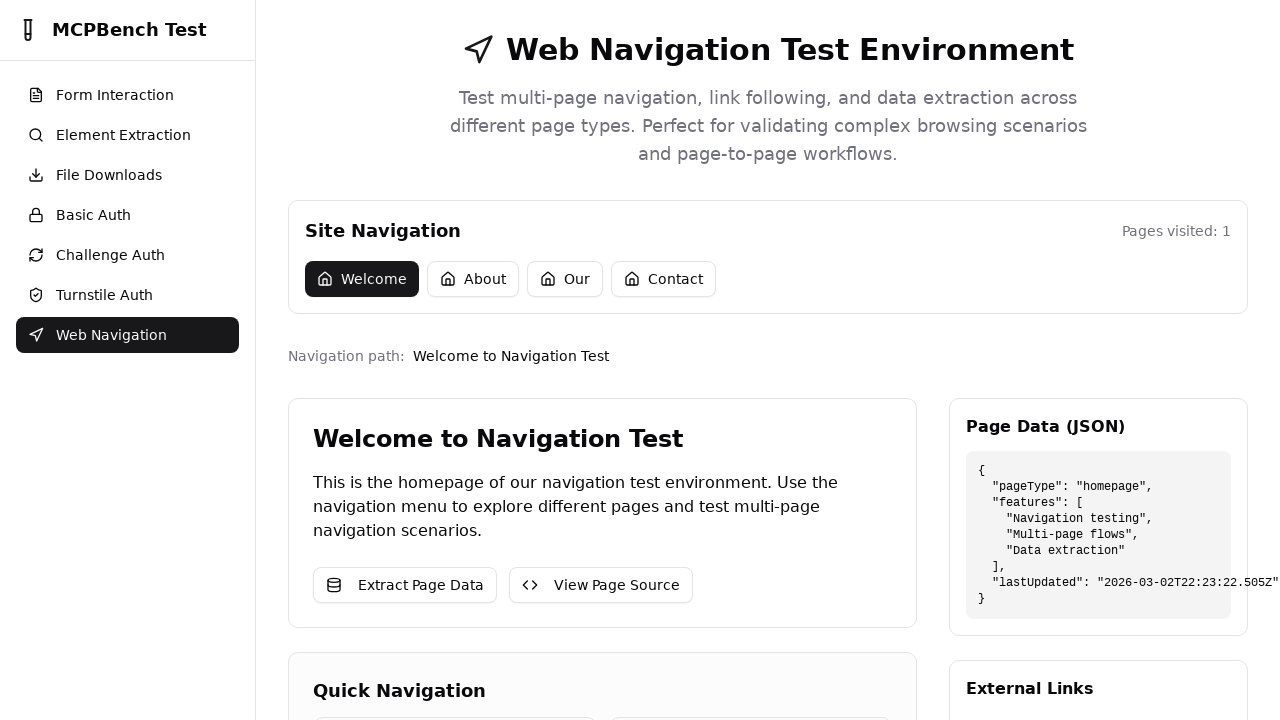

Waited for main heading to load on navigation page
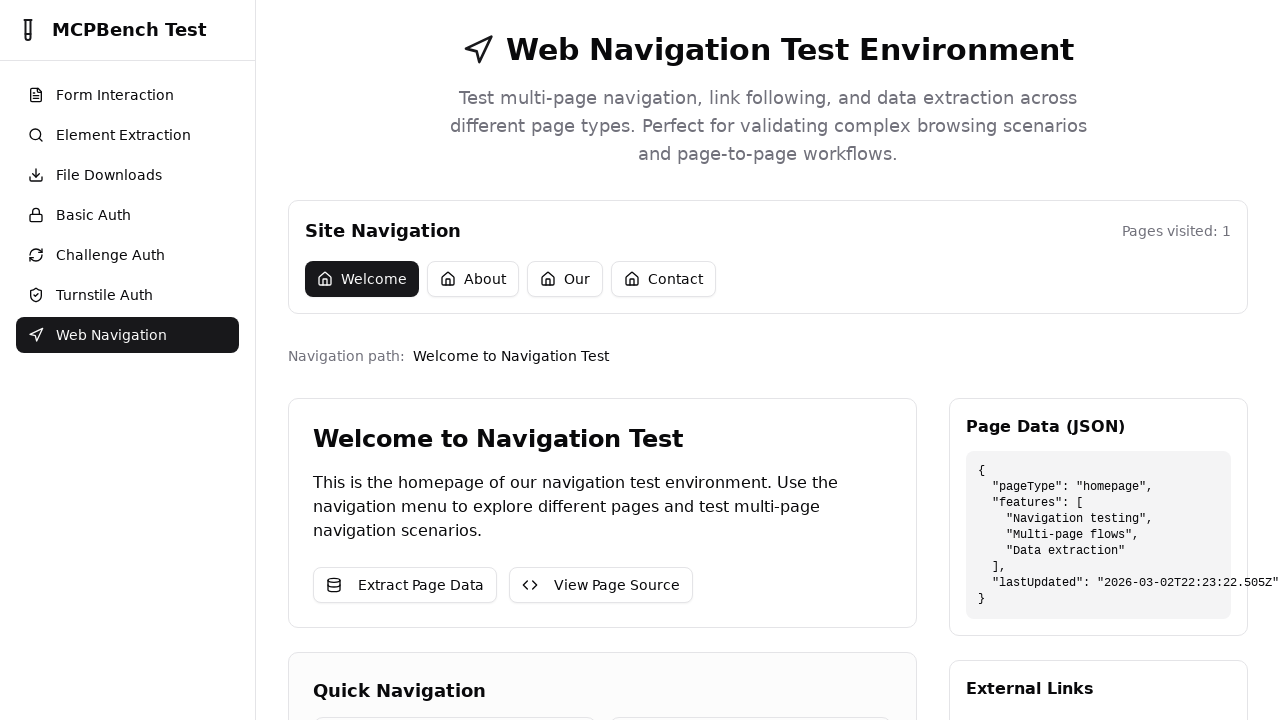

Extracted page title: MCPBench Test Environment
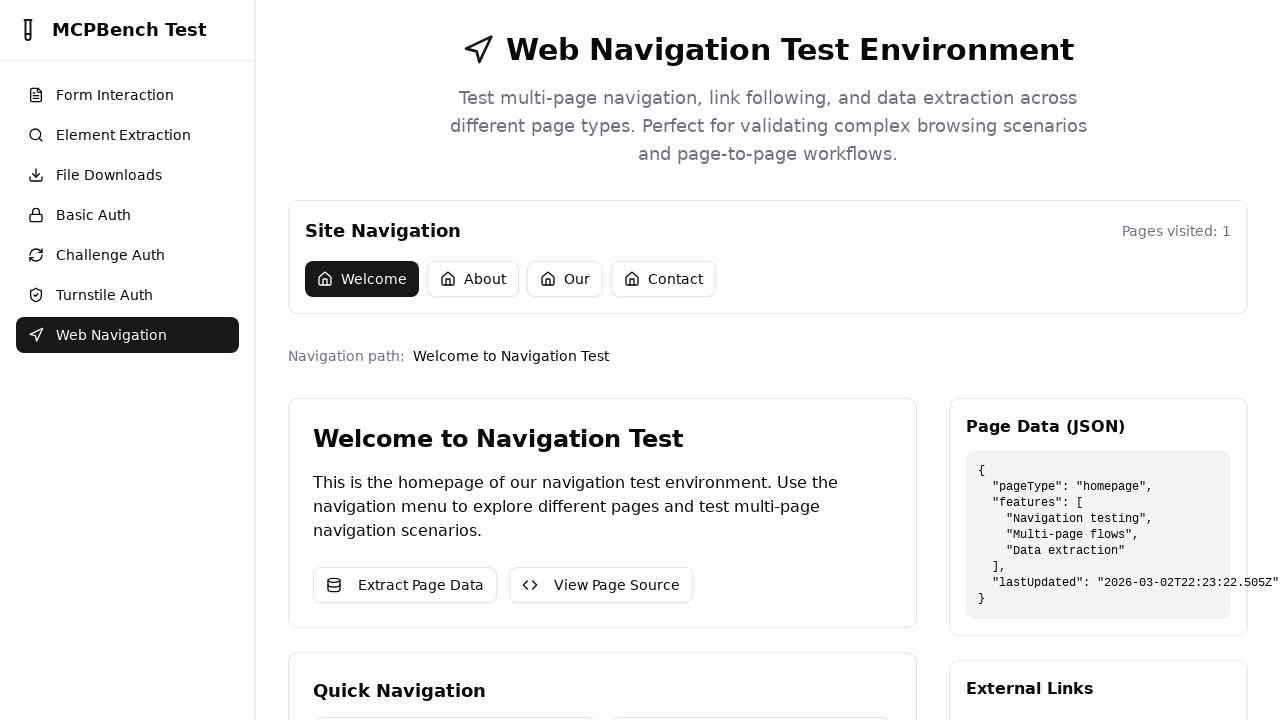

Waited for navigation links to be present
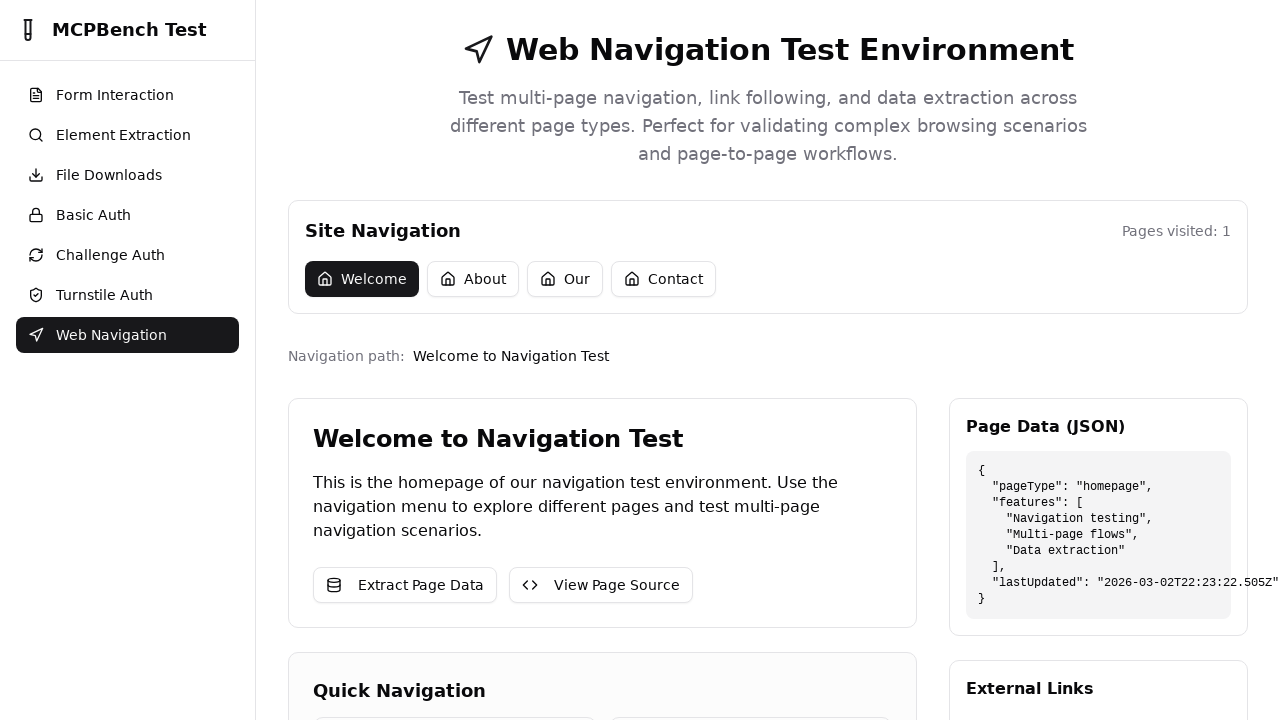

Clicked on Form Interaction navigation link at (128, 95) on a[href='/forms']
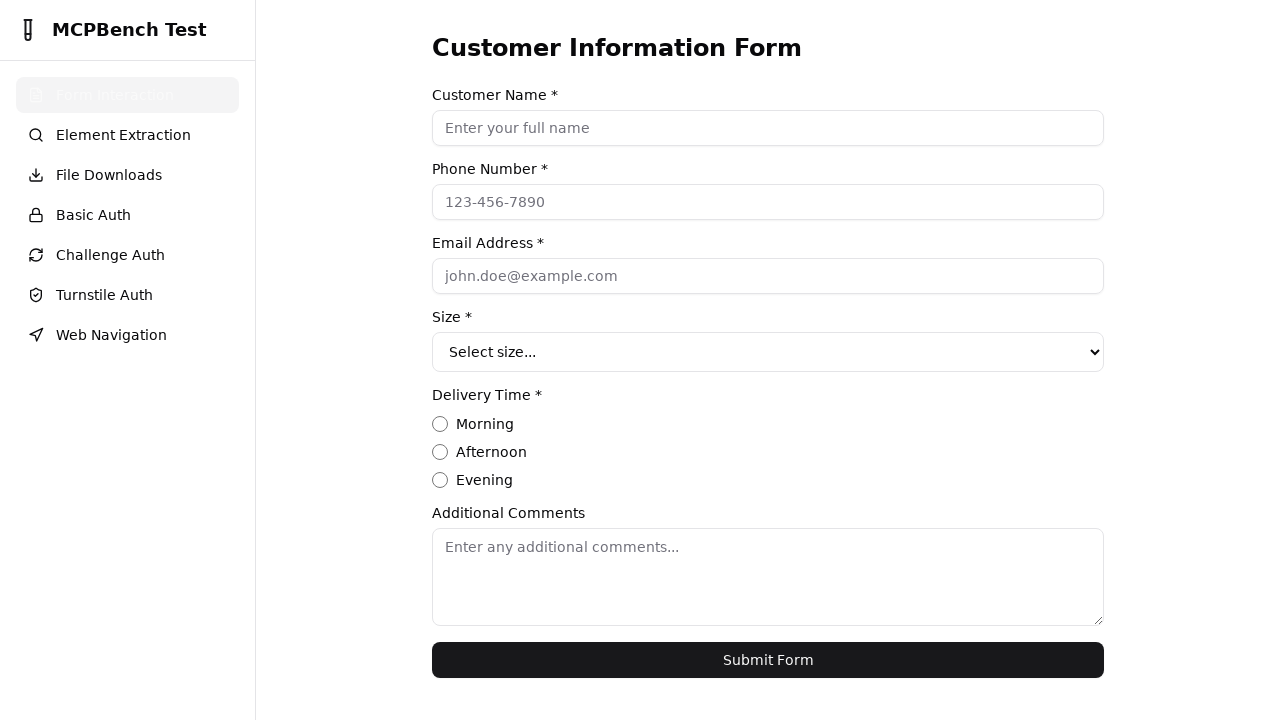

Waited for forms page to load
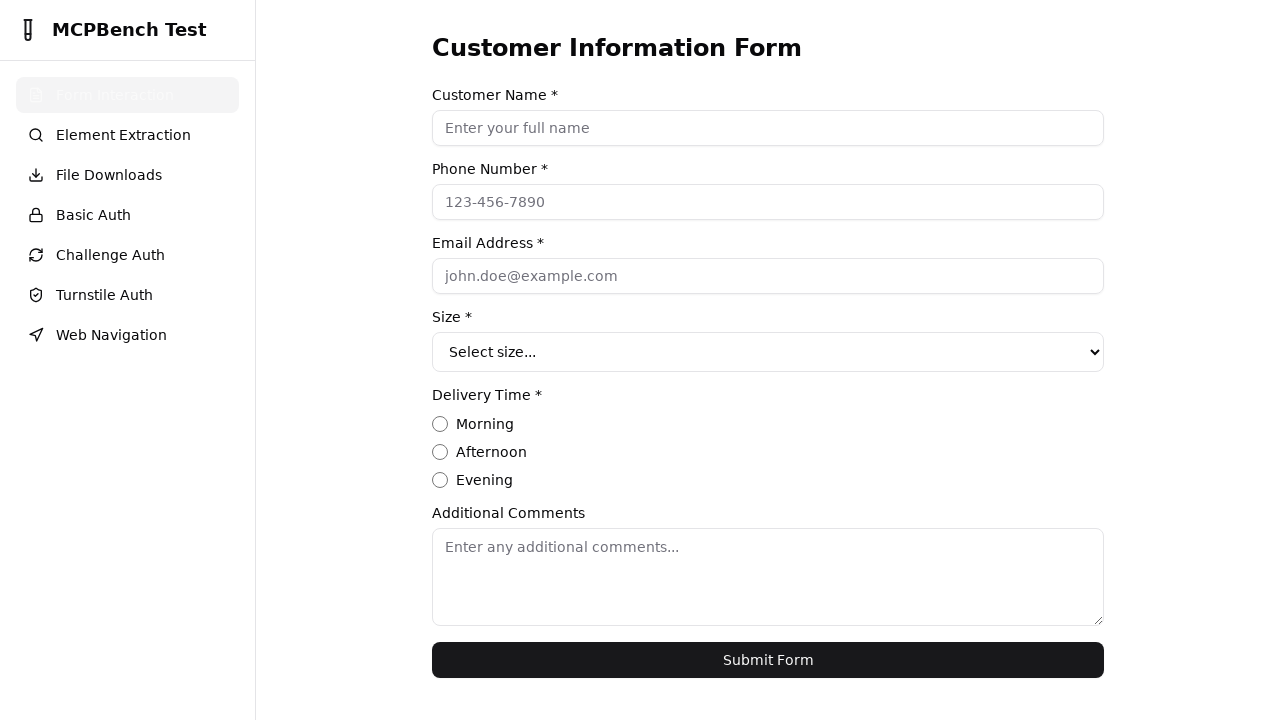

Extracted forms page title: MCPBench Test Environment
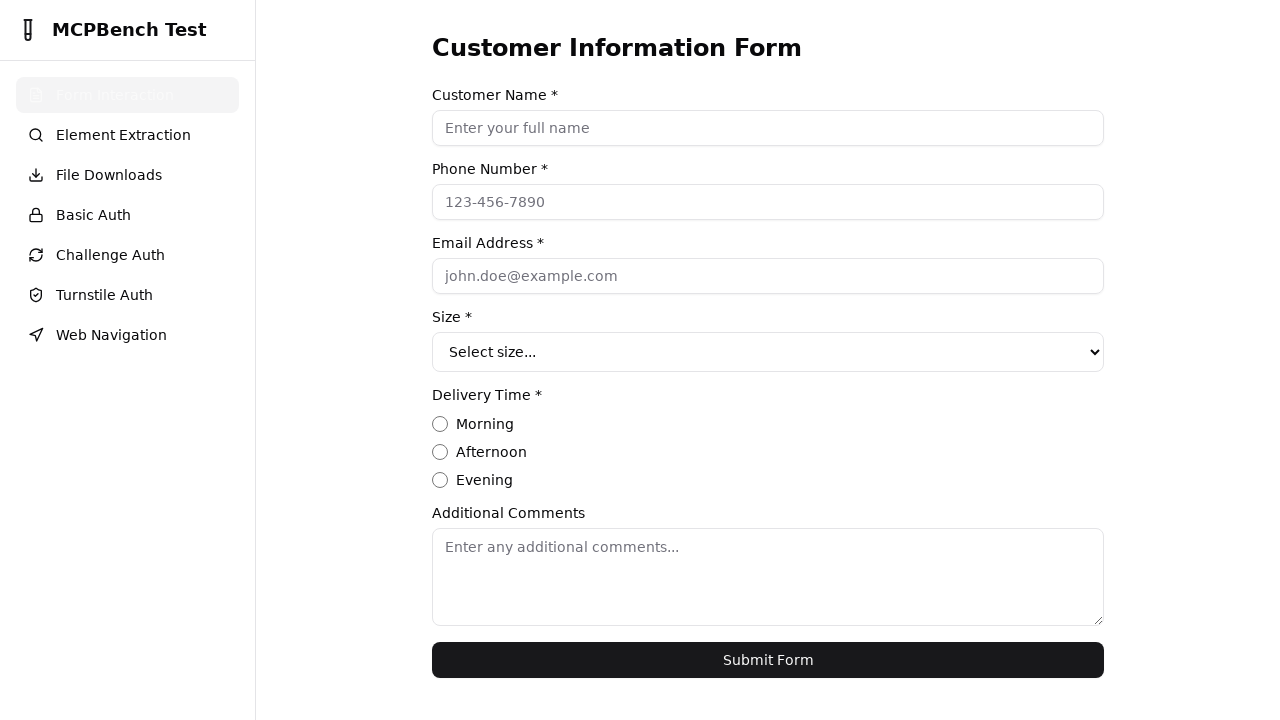

Navigated back to navigation page
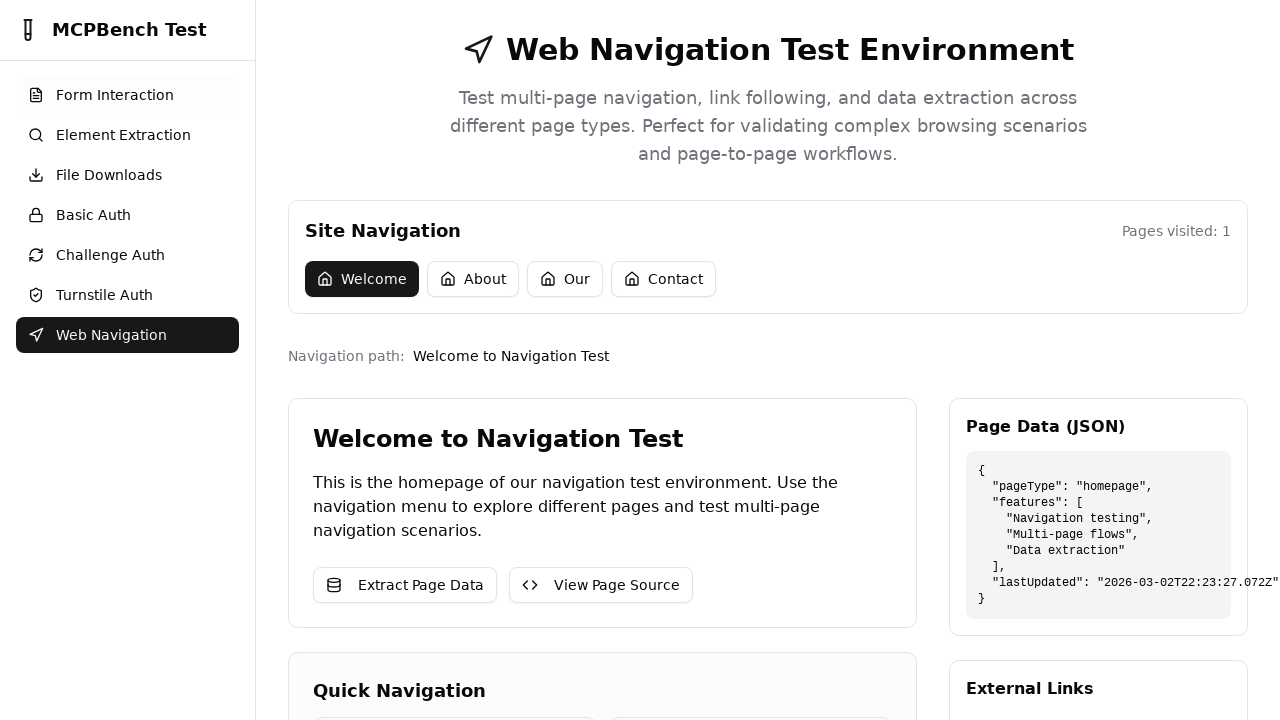

Waited for navigation page to load after returning
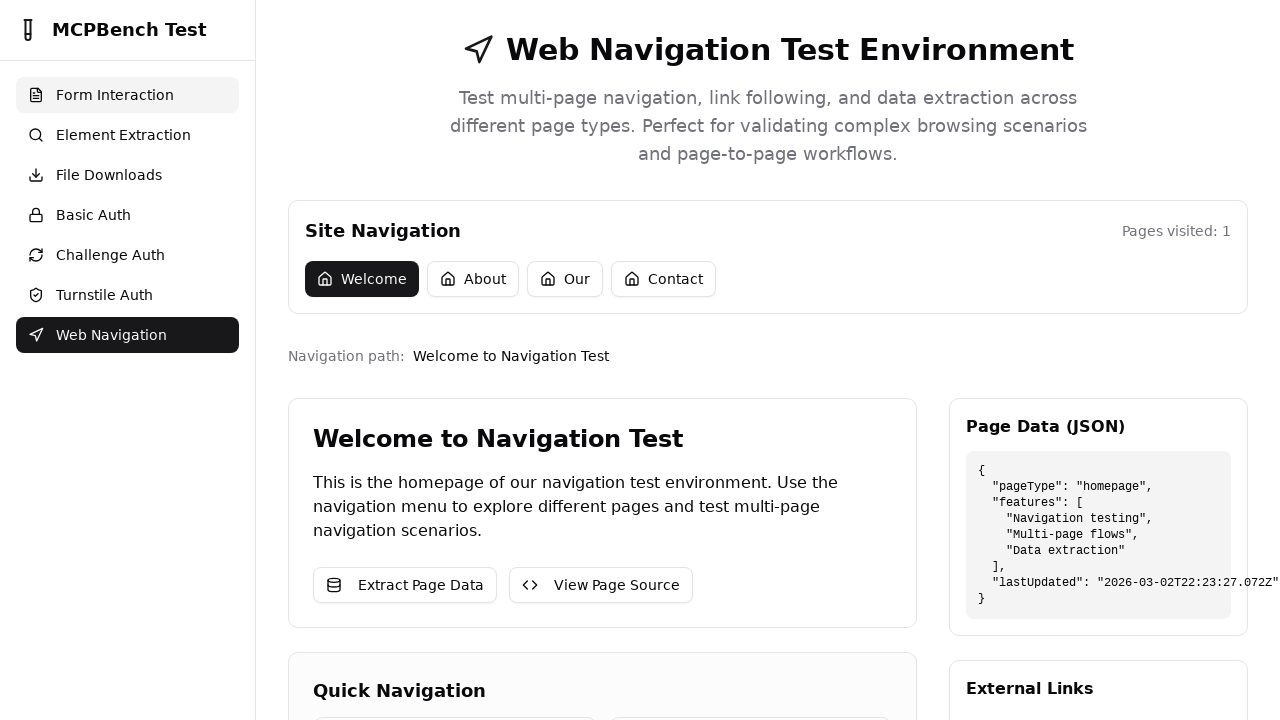

Verified navigation links are present on navigation page
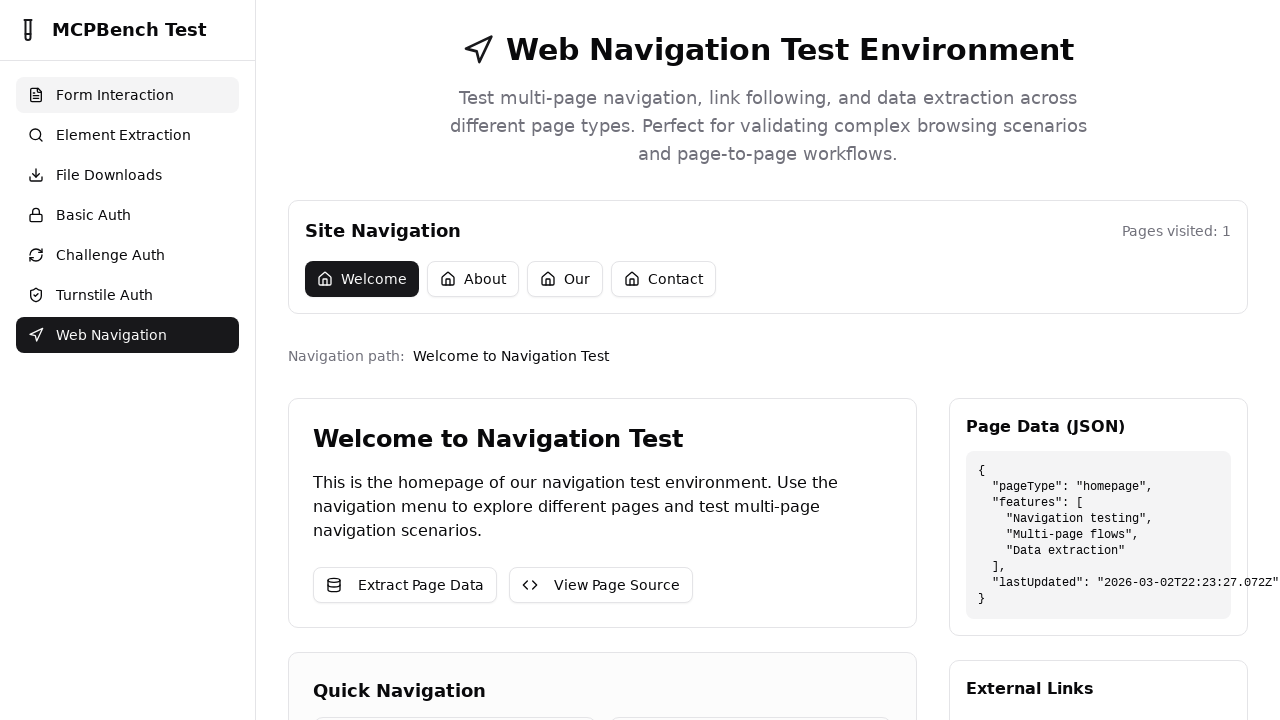

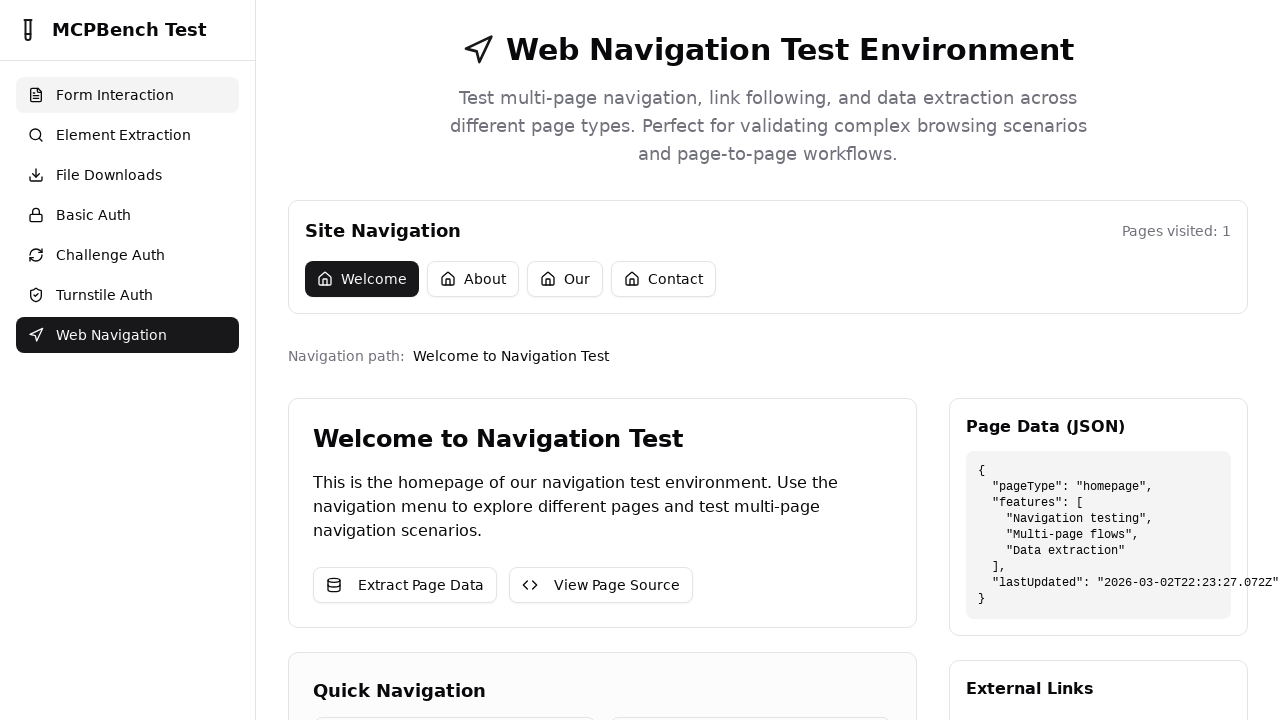